Tests dropdown selection by finding all options in the dropdown, iterating through them to click "Option 1", then verifying the selection was made correctly.

Starting URL: http://the-internet.herokuapp.com/dropdown

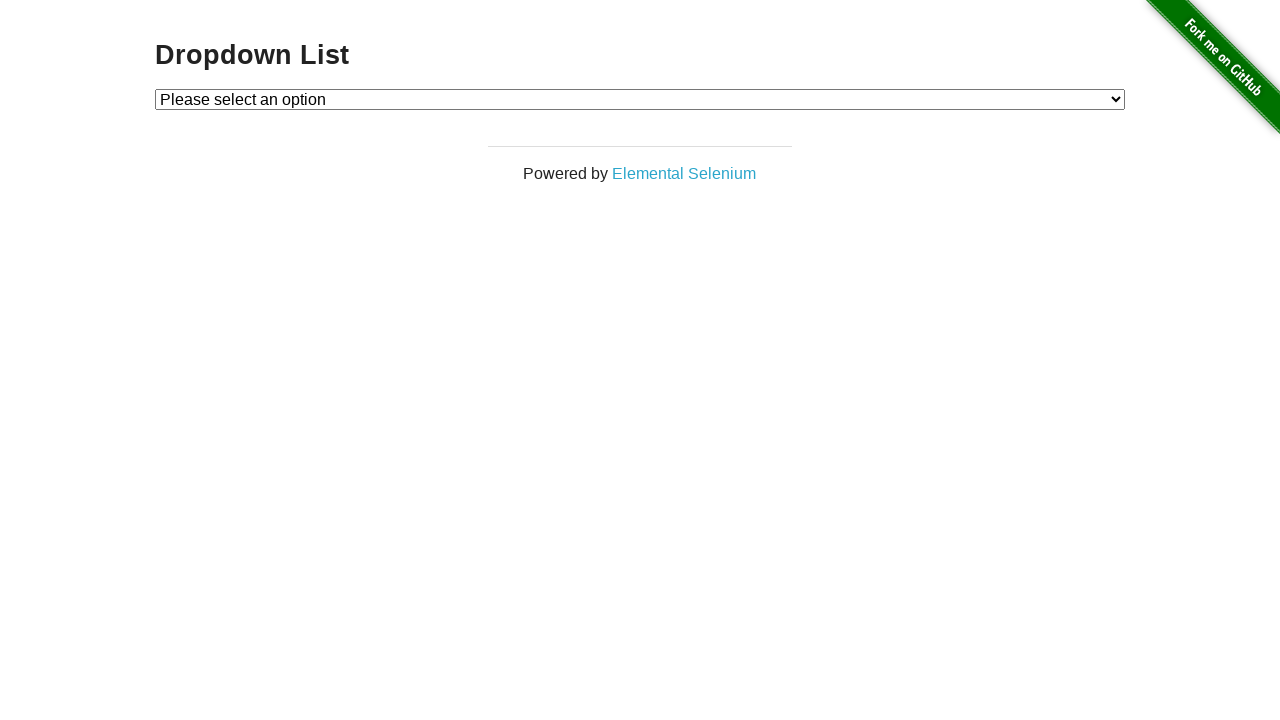

Waited for dropdown to be visible
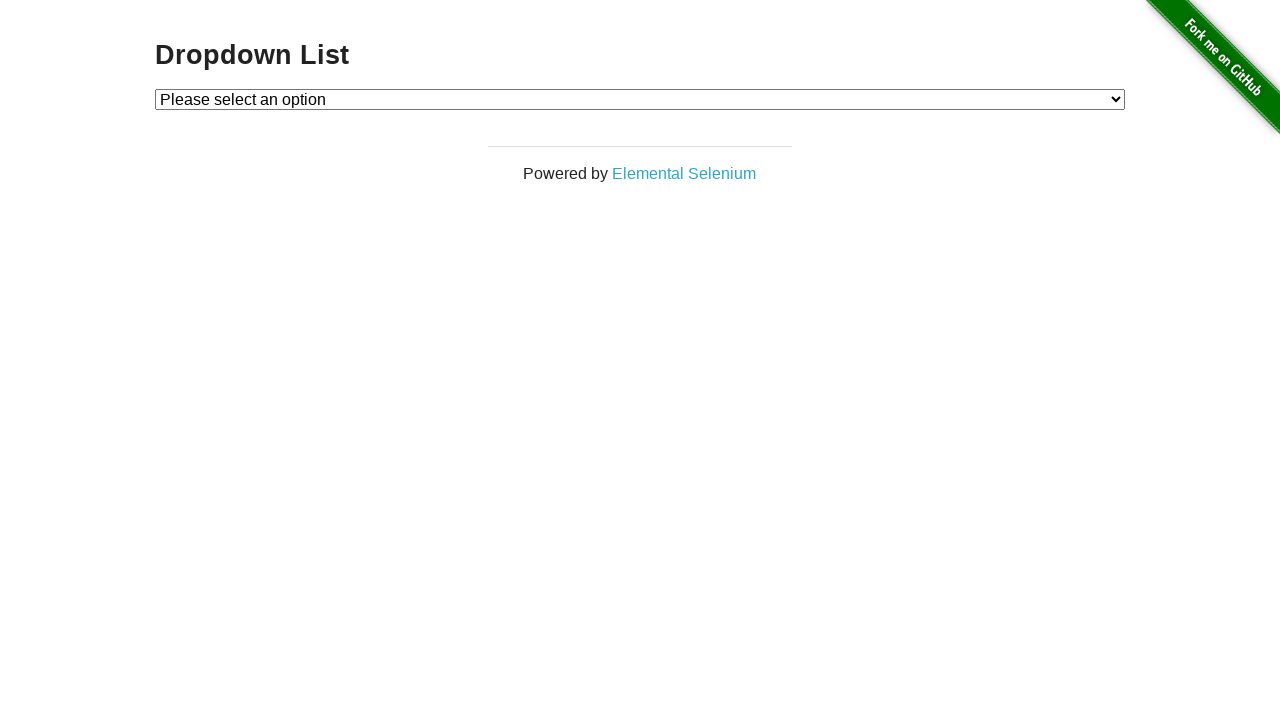

Selected 'Option 1' from the dropdown on #dropdown
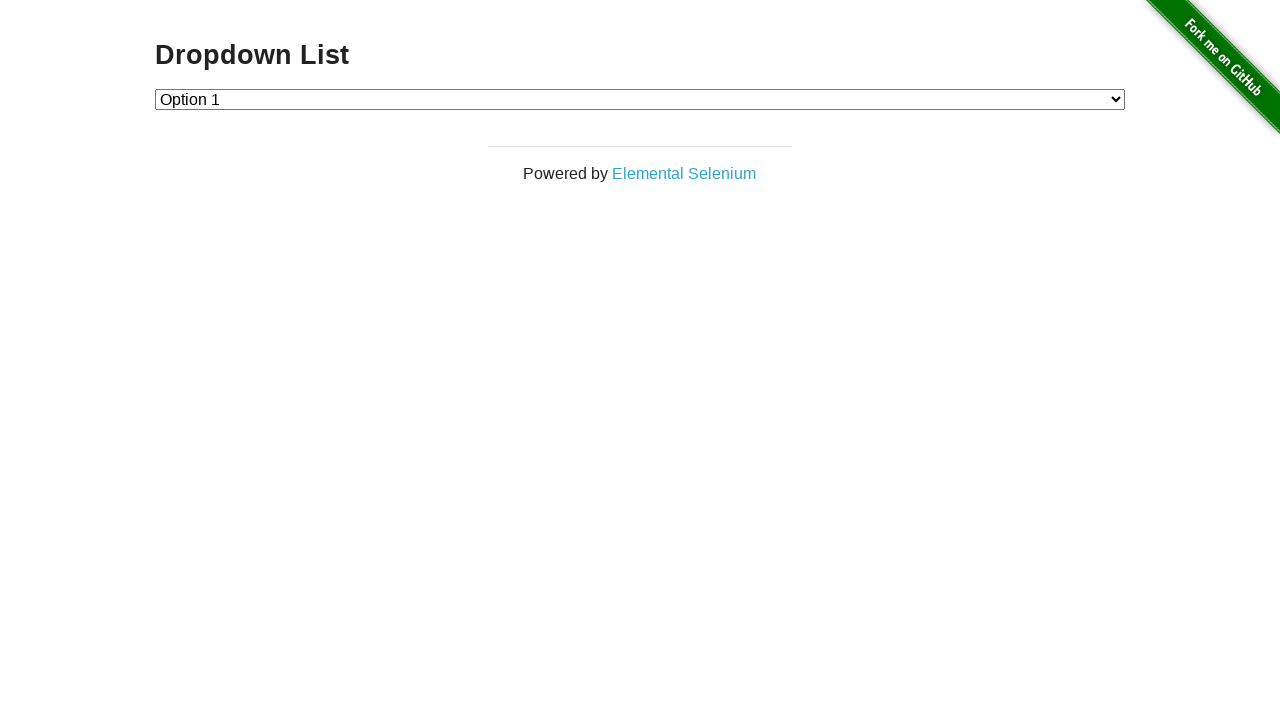

Located the checked option in the dropdown
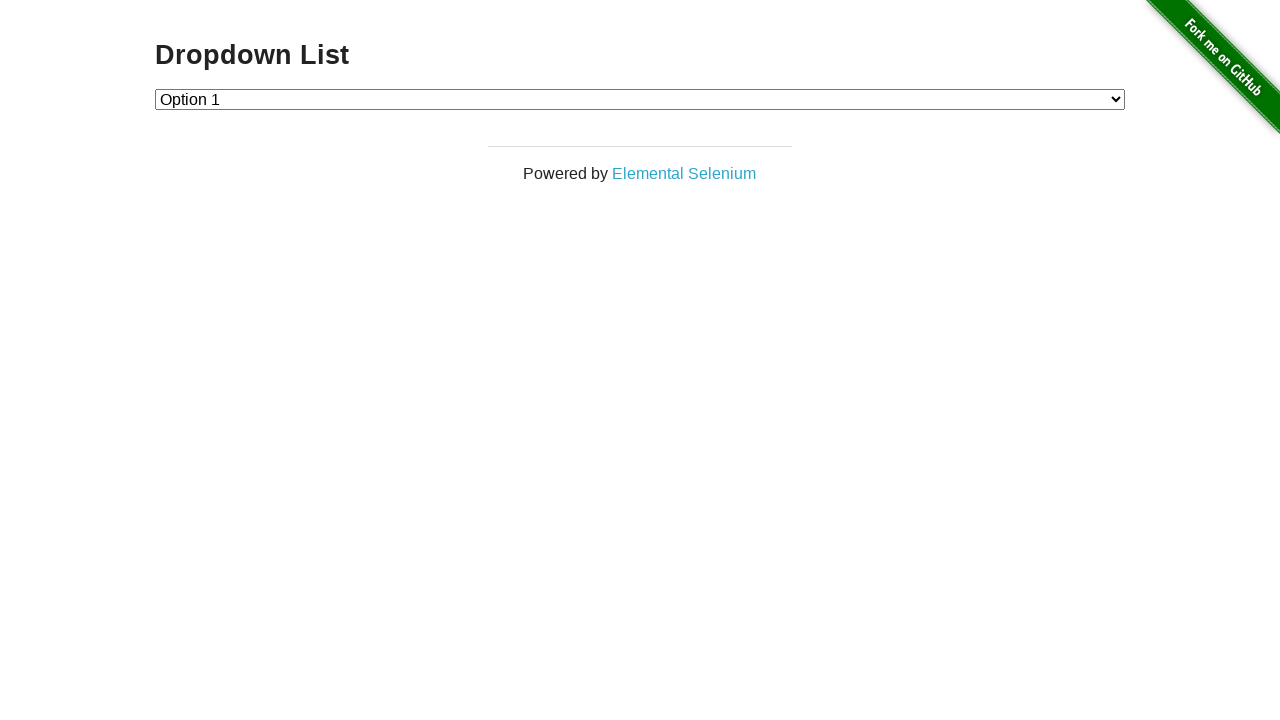

Verified that 'Option 1' is the selected option
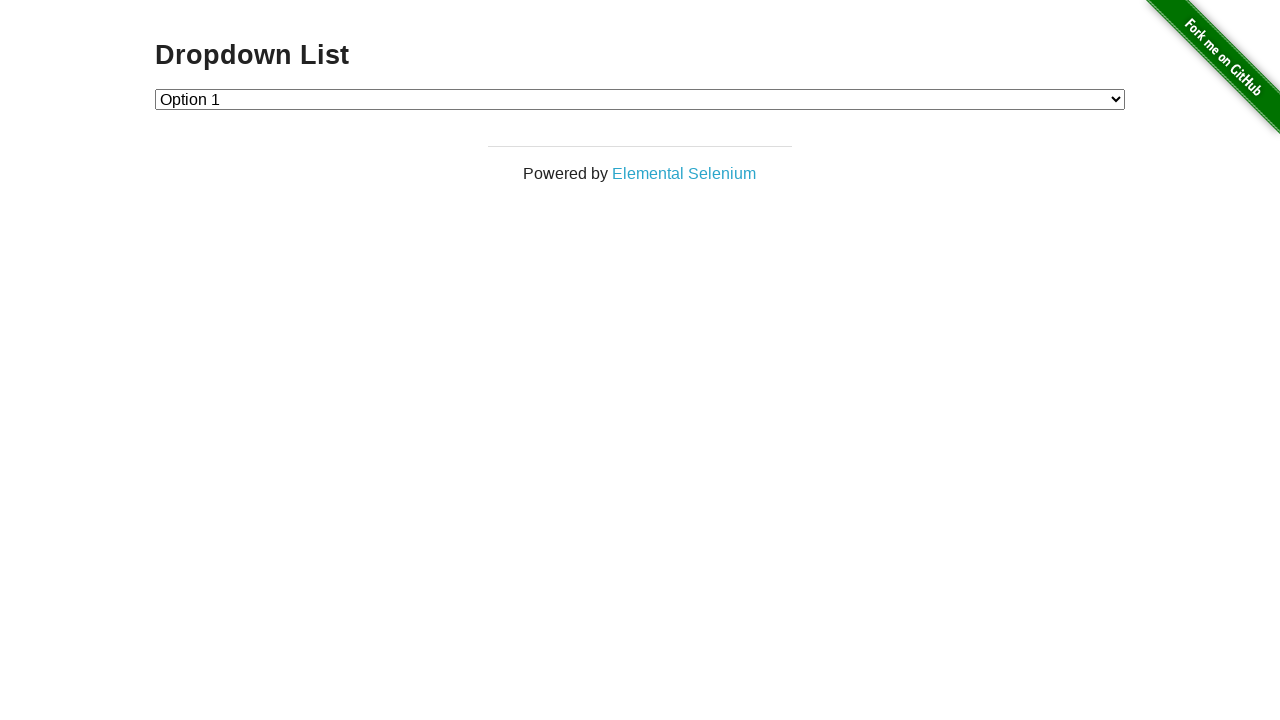

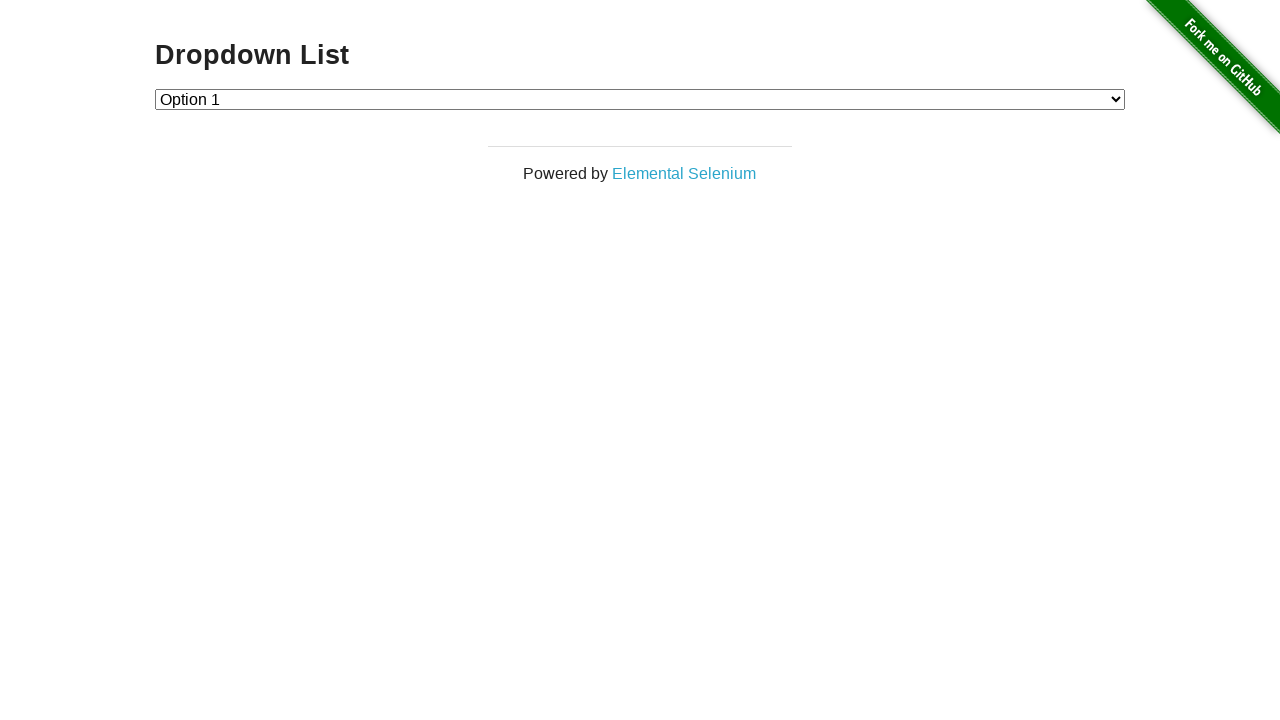